Tests sortable functionality by dragging list items to reorder them in the list.

Starting URL: https://demoqa.com/sortable

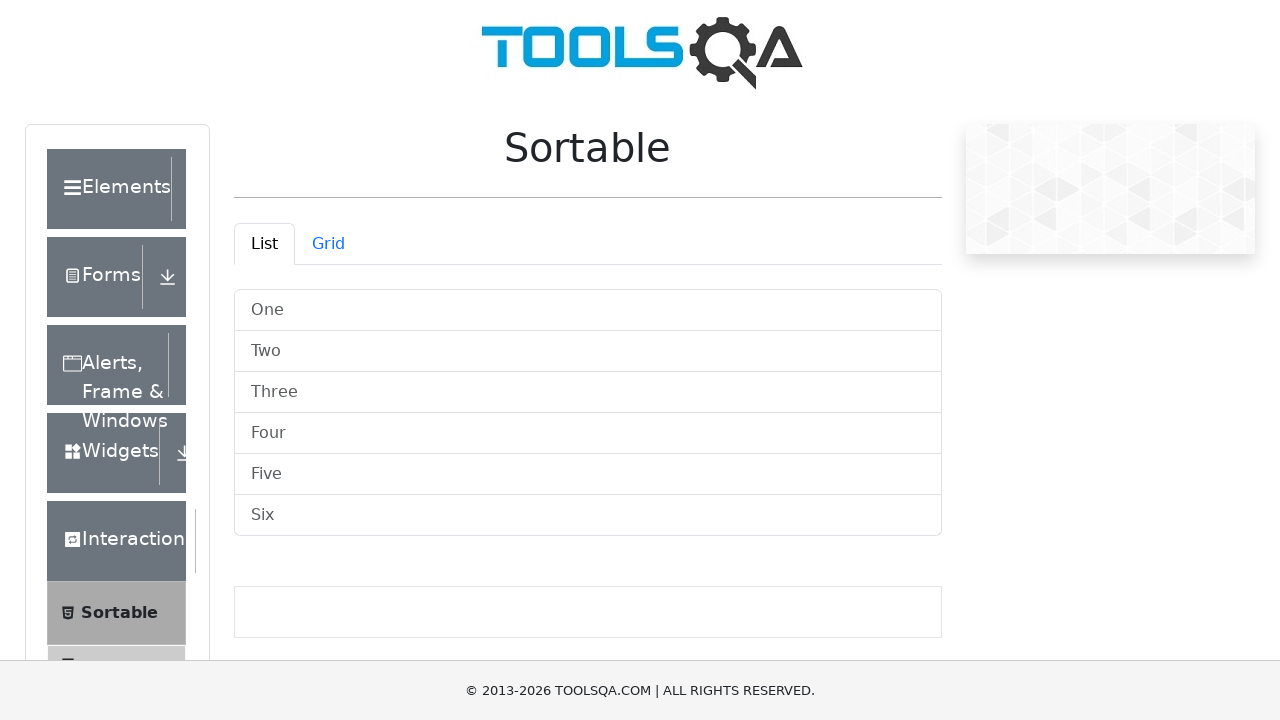

Waited for sortable list to load
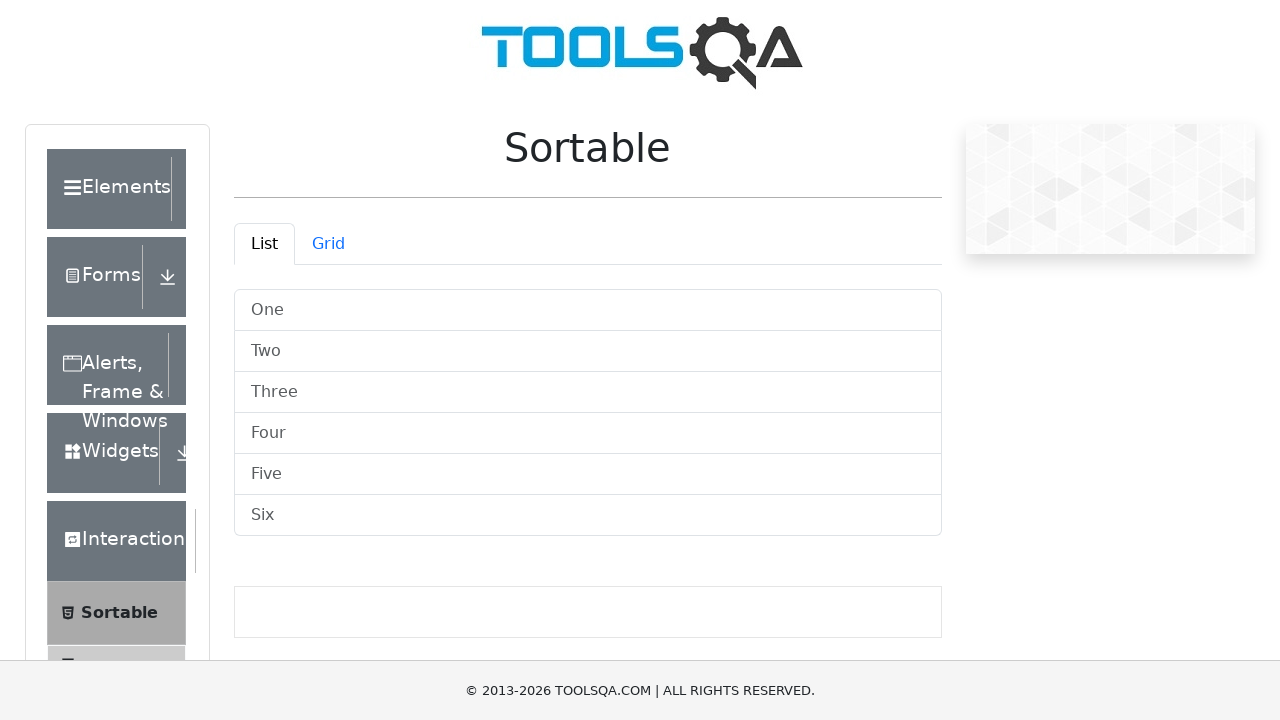

Located first list item
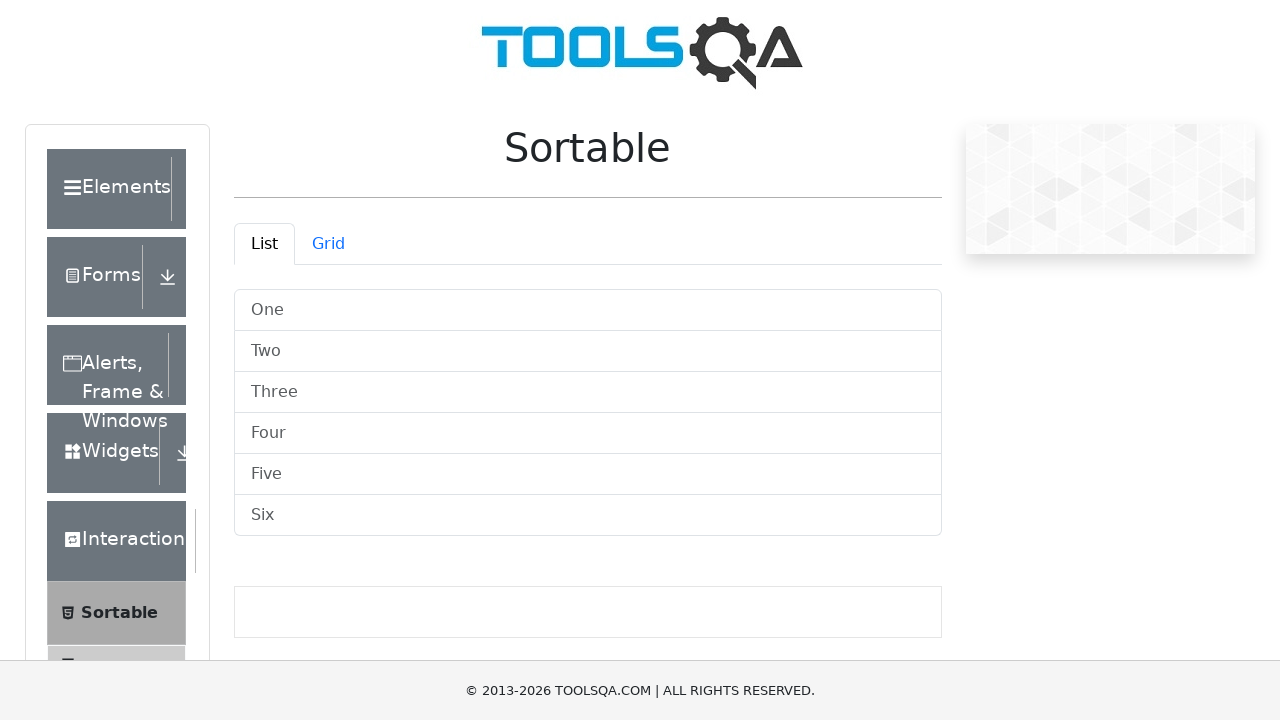

Located last list item
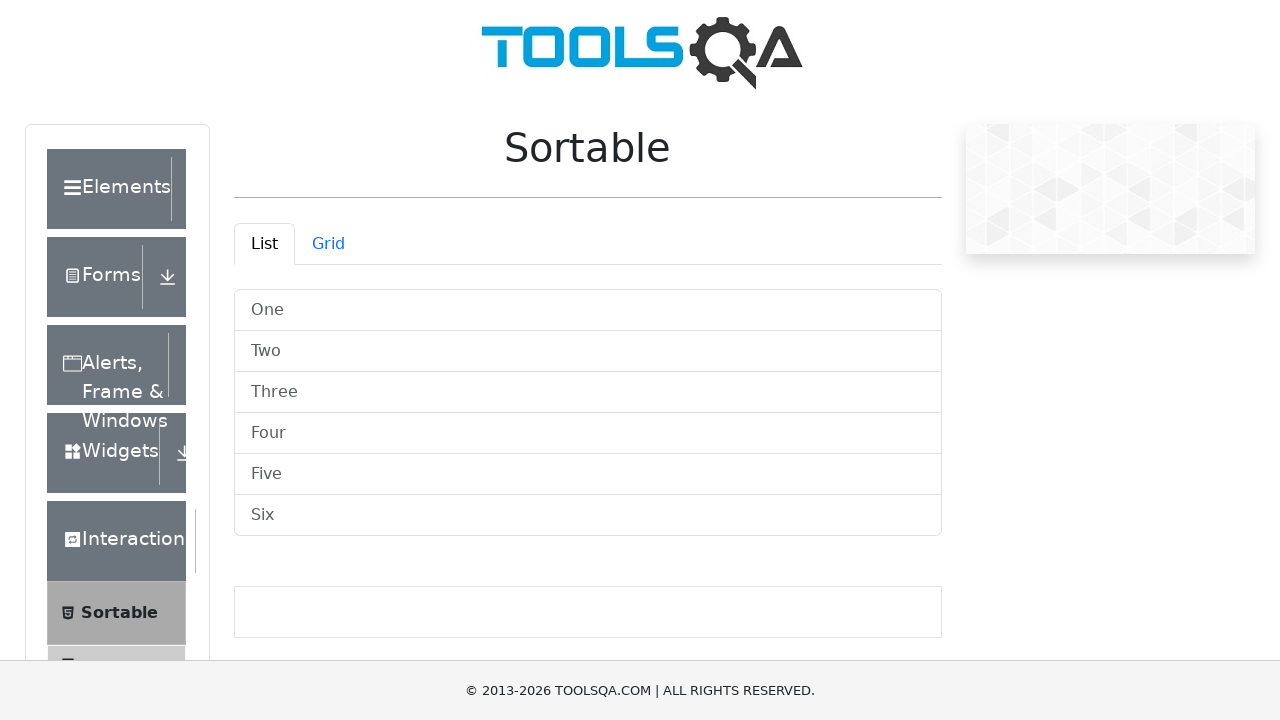

Dragged first list item to last position at (588, 516)
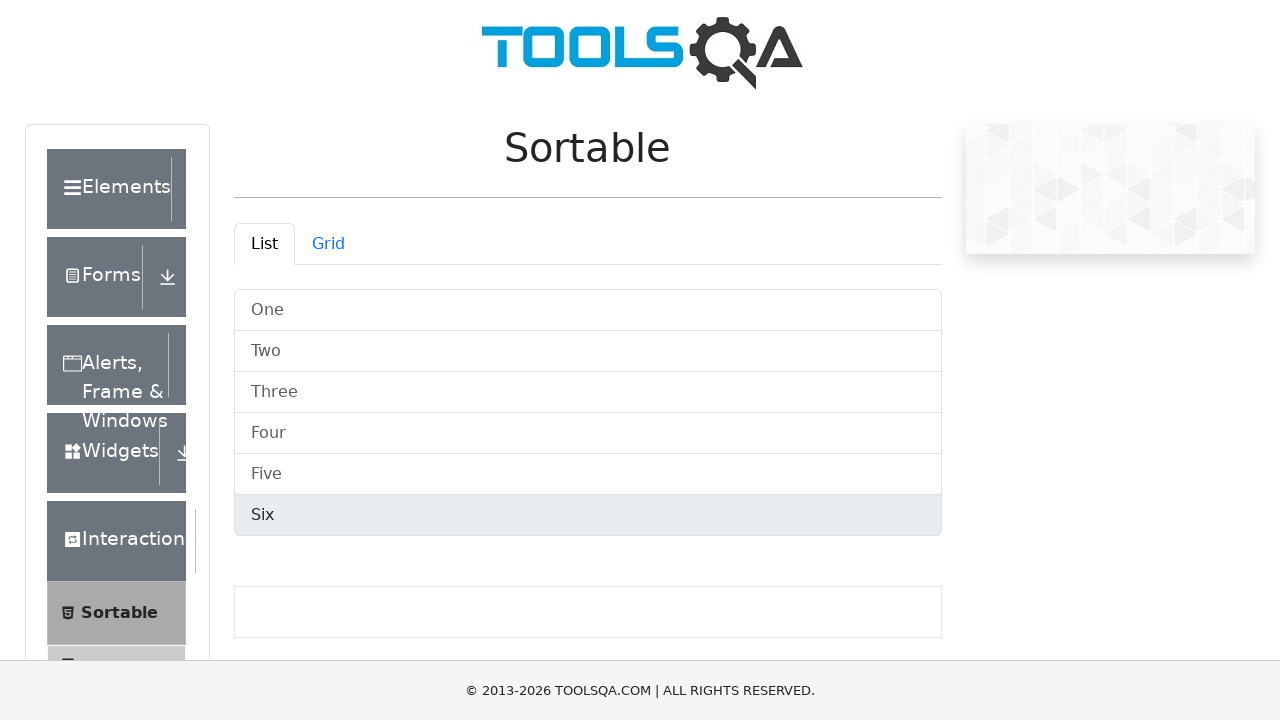

Waited 1 second to verify sort occurred
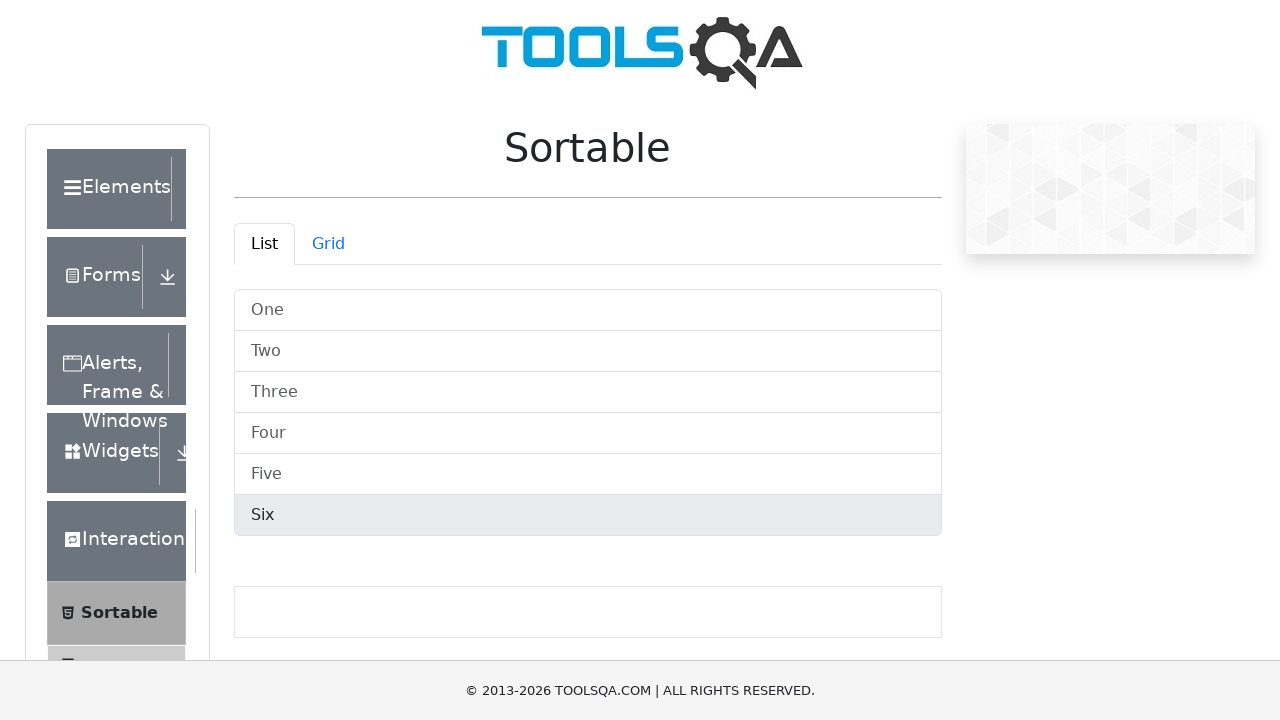

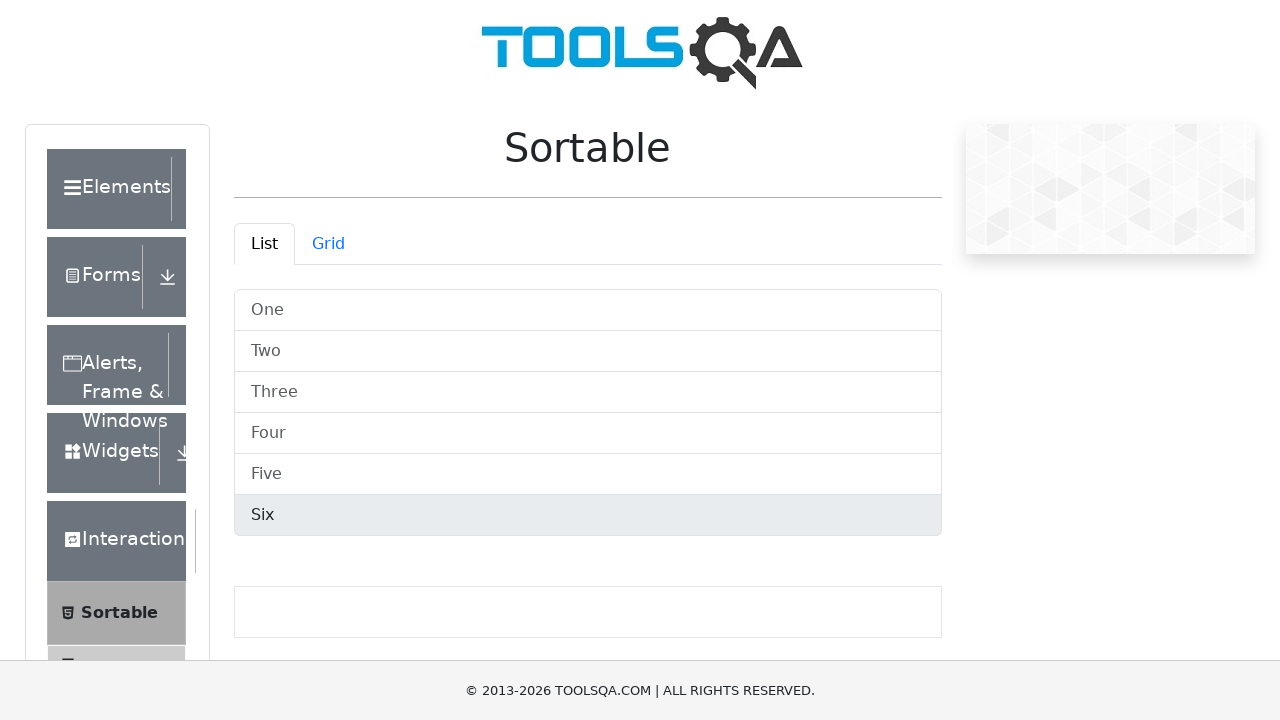